Tests the search functionality on a test automation website by searching for "phone" and verifying that category elements are displayed in the search results.

Starting URL: https://www.testotomasyonu.com/

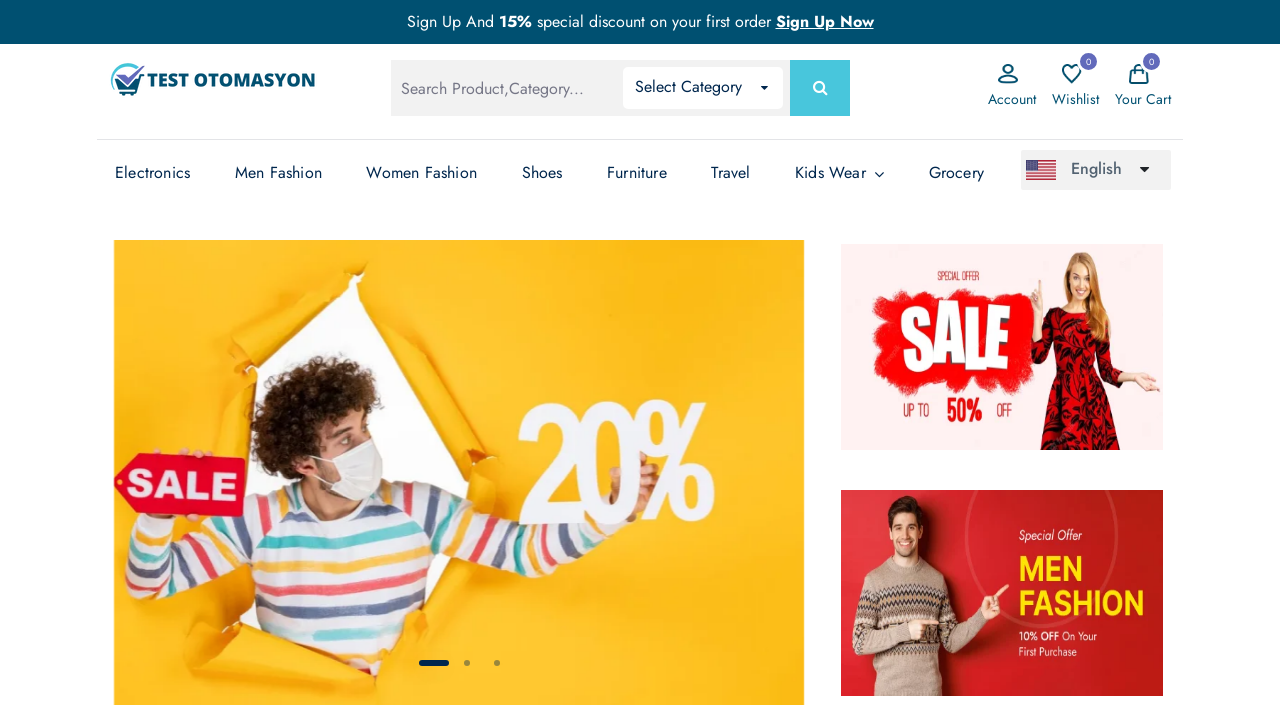

Entered 'phone' in the search box on #global-search
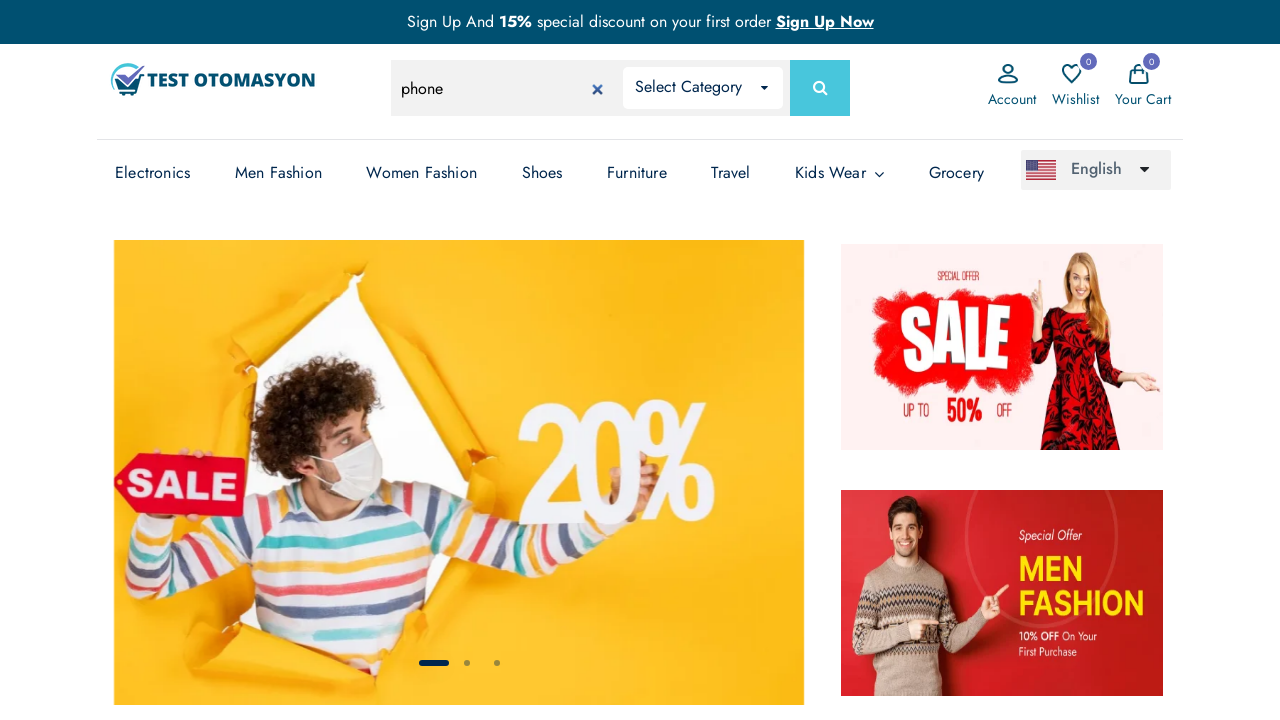

Pressed Enter to submit the search query on #global-search
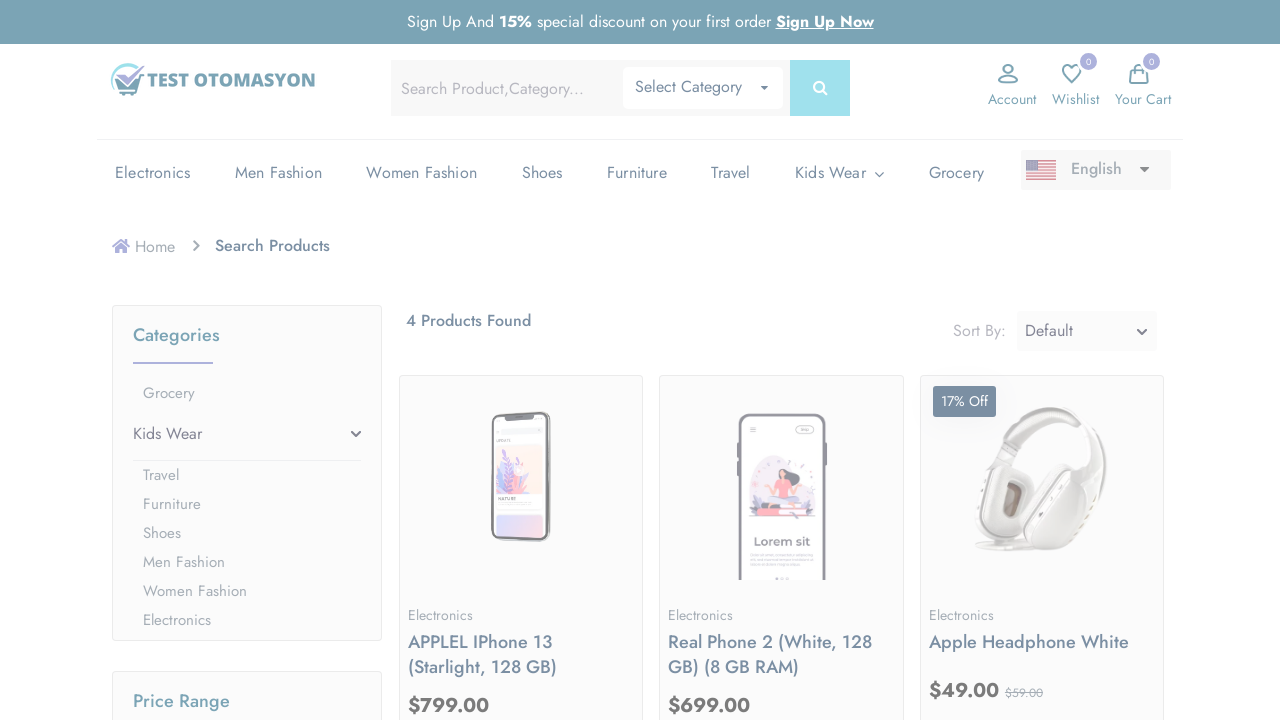

Search results loaded and category panel appeared
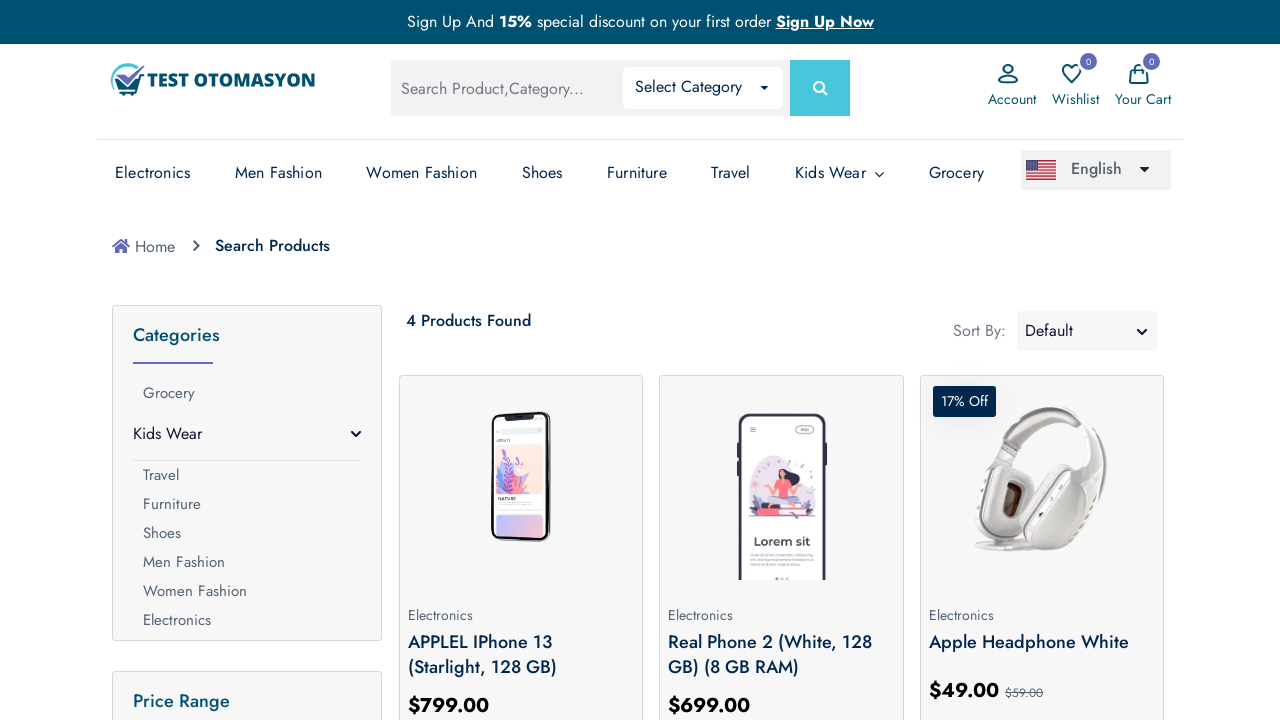

Retrieved all category elements from search results
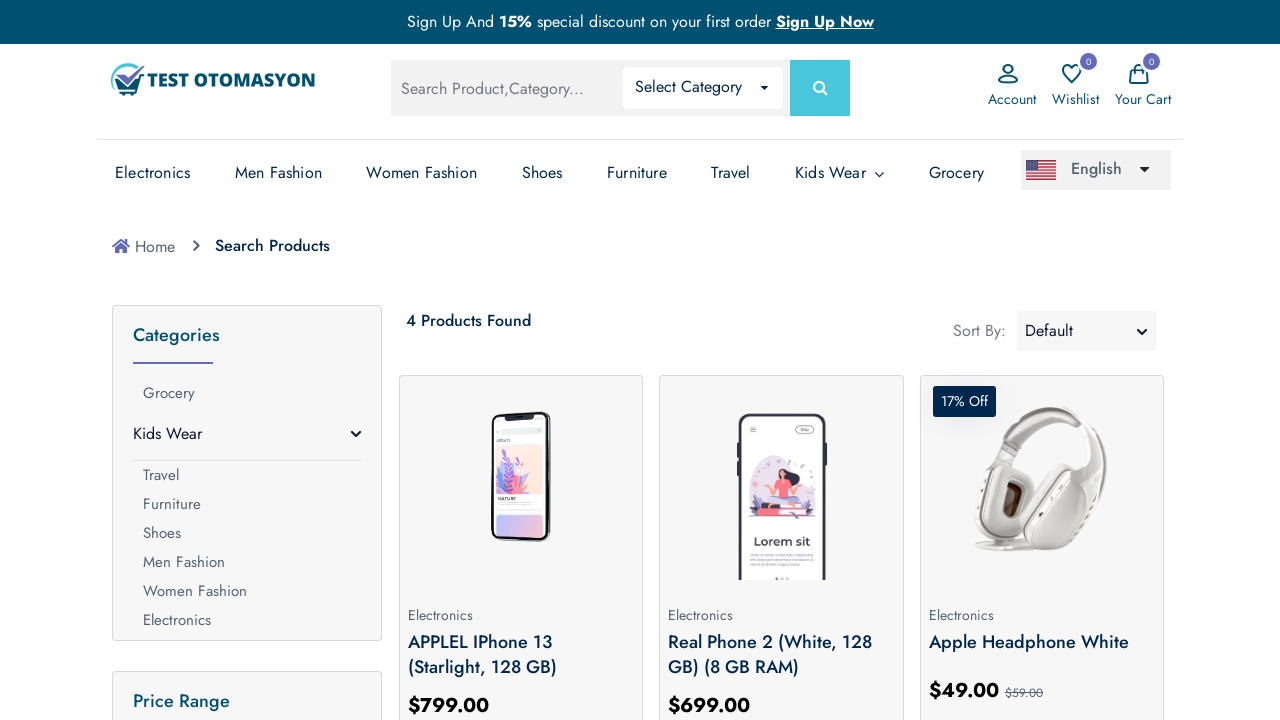

Verified that exactly 8 category elements are displayed in search results
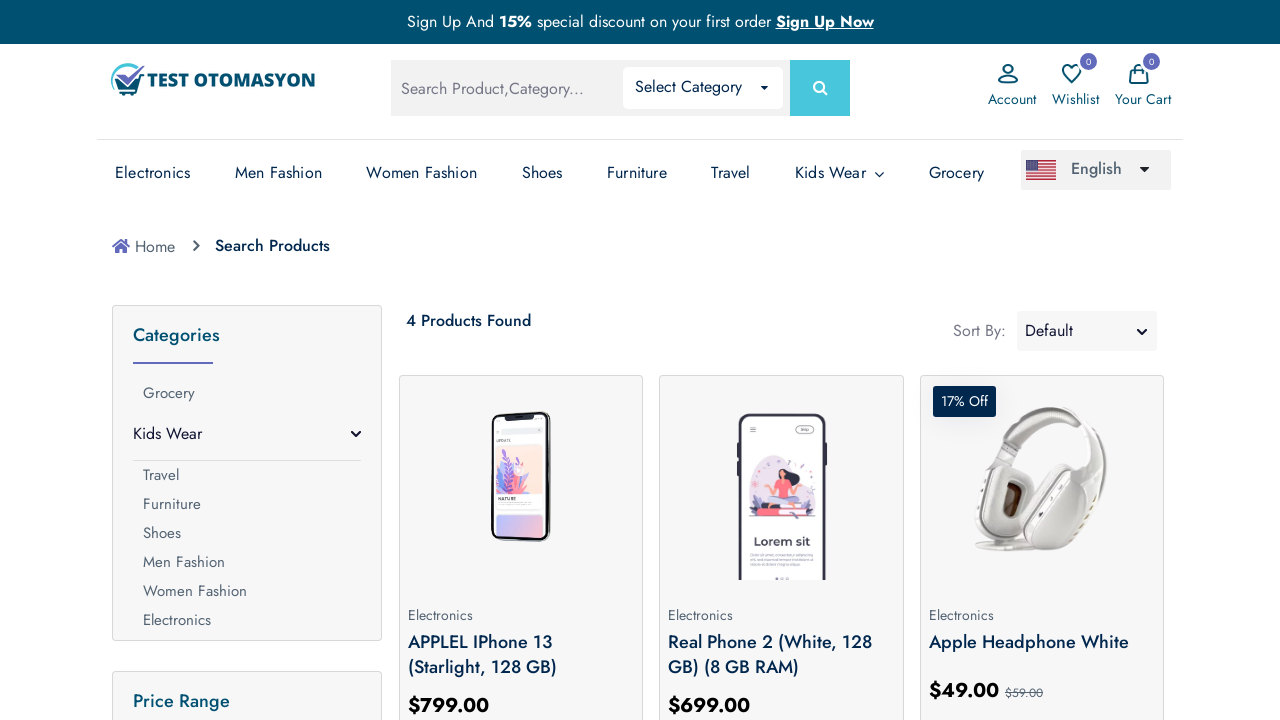

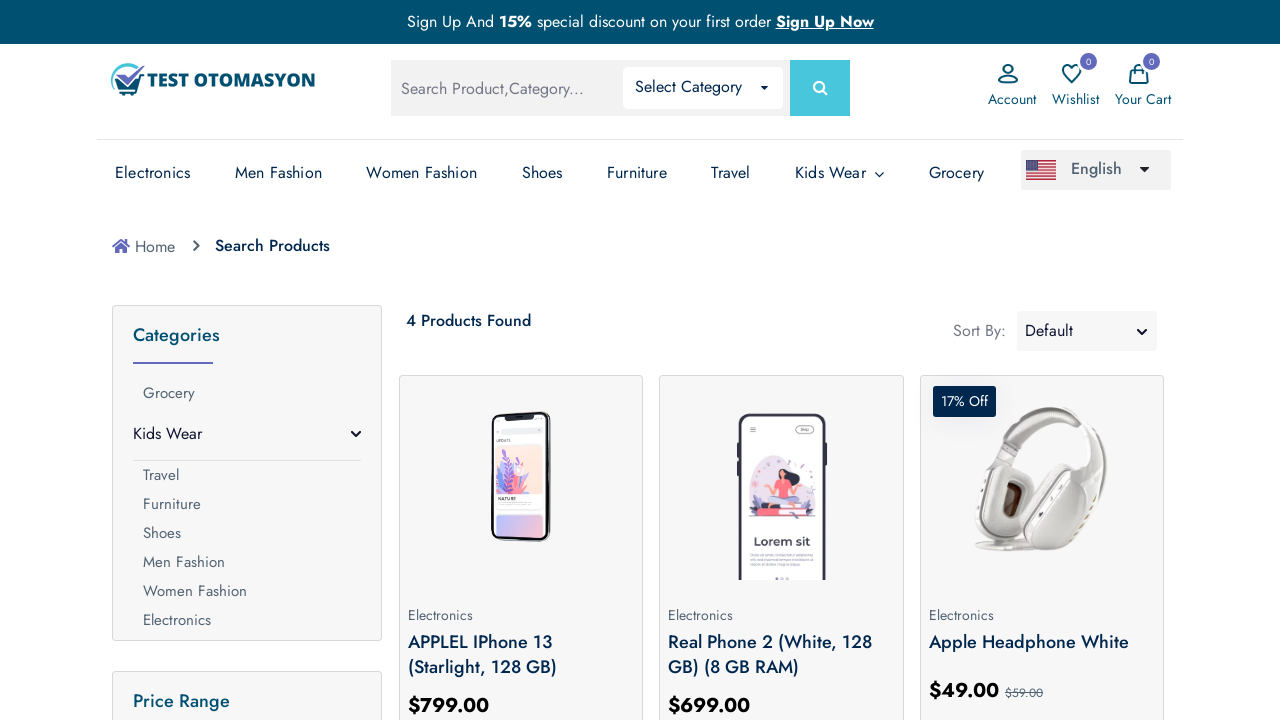